Tests navigation to top deals page by clicking a cart link, handling a new window popup, switching to it, and interacting with a search field to filter results.

Starting URL: https://rahulshettyacademy.com/seleniumPractise/#/

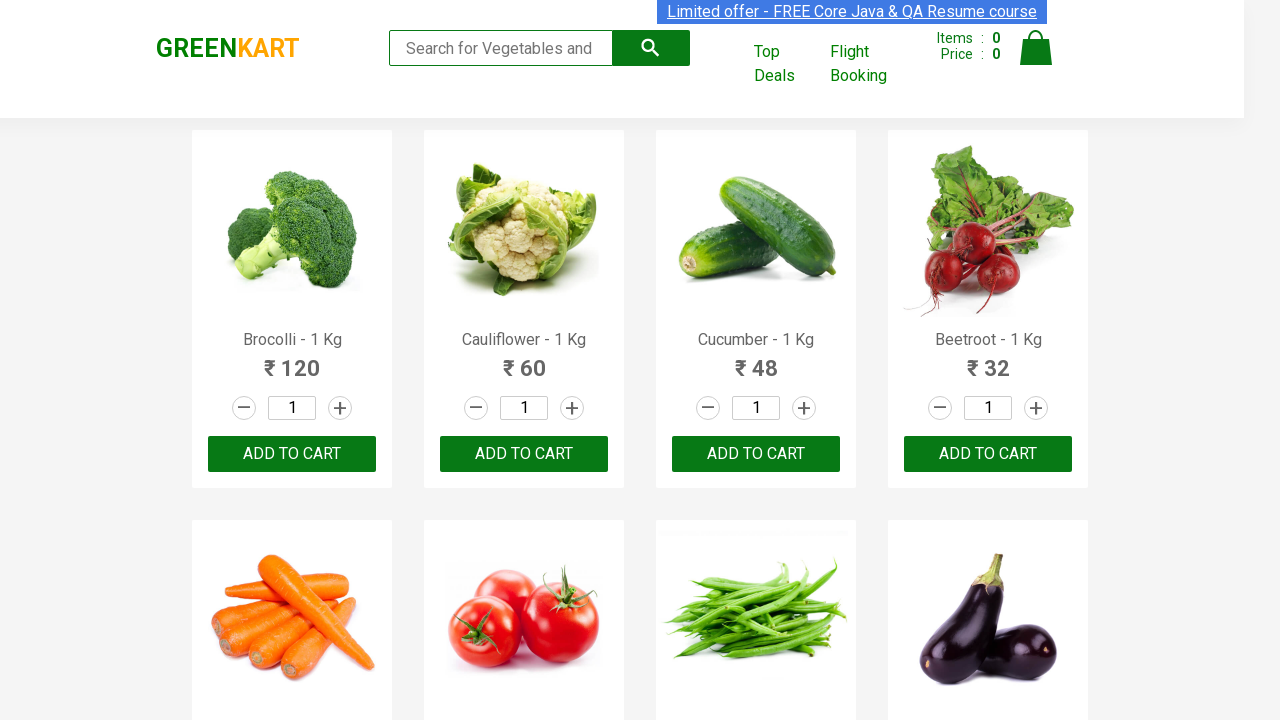

Clicked top deals link in cart area, new window popup opened at (787, 64) on .cart > a.cart-header-navlink:nth-child(2)
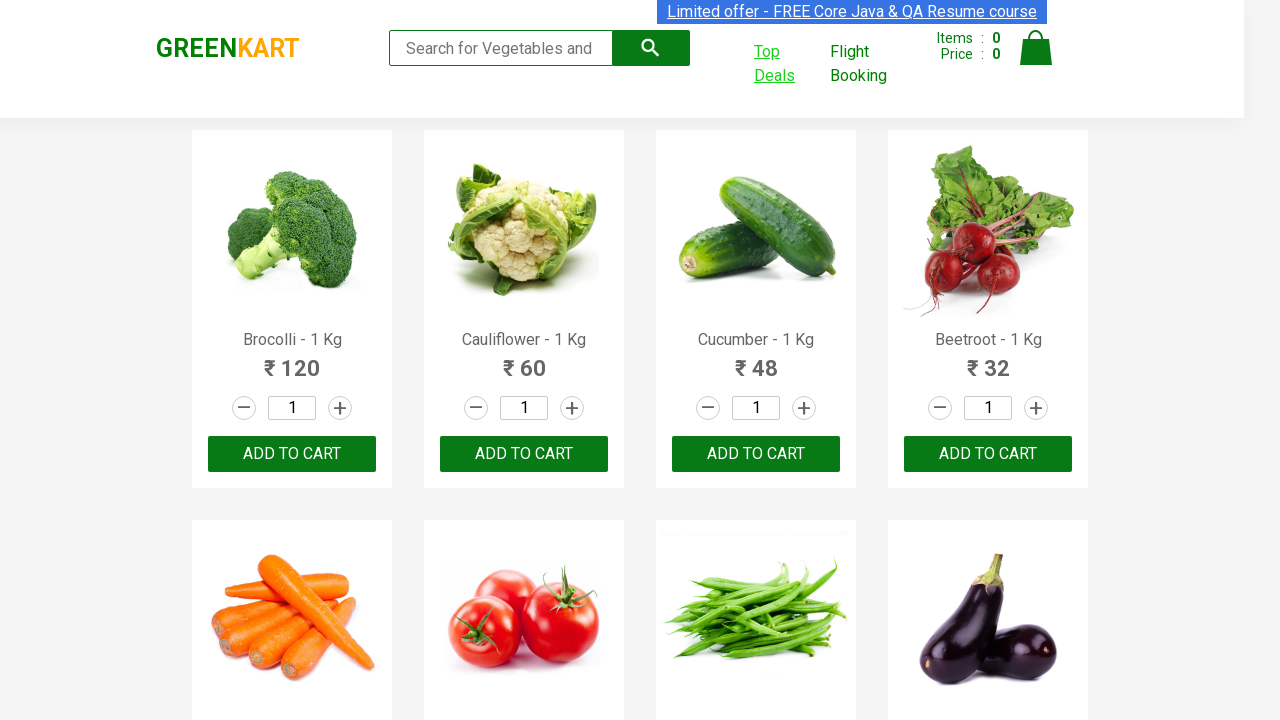

Switched to new window popup
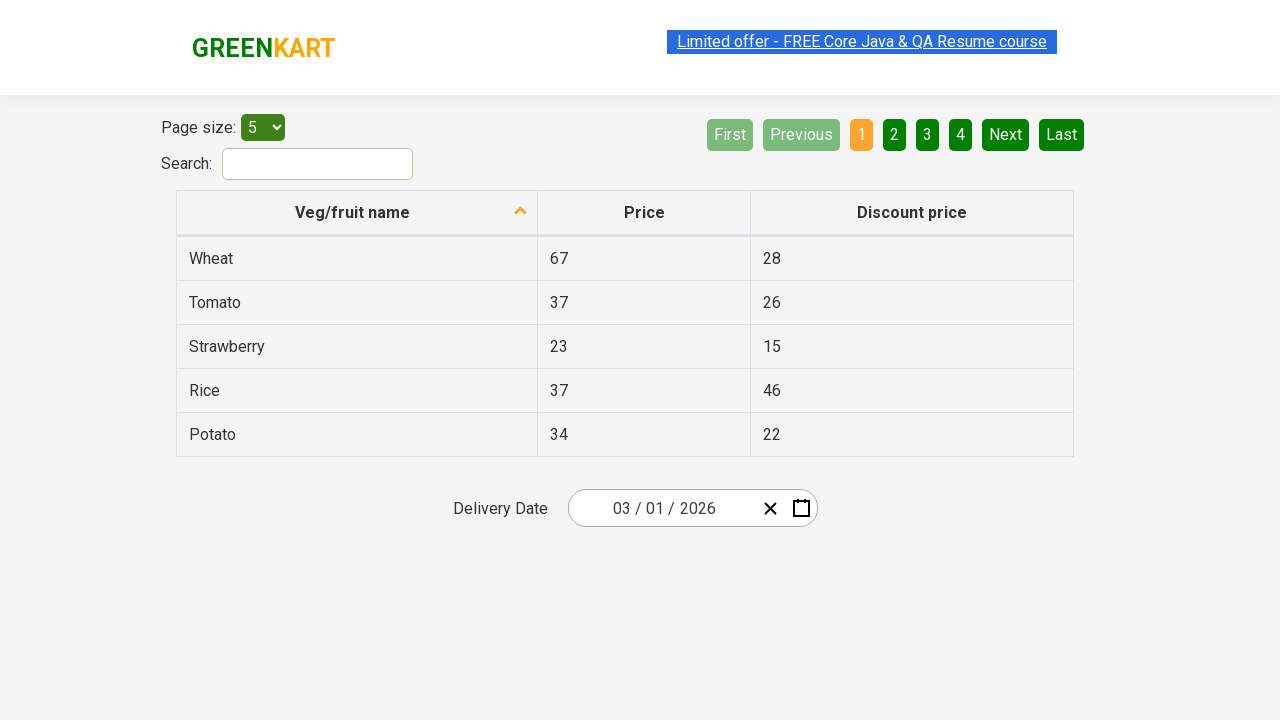

Search field loaded on new page
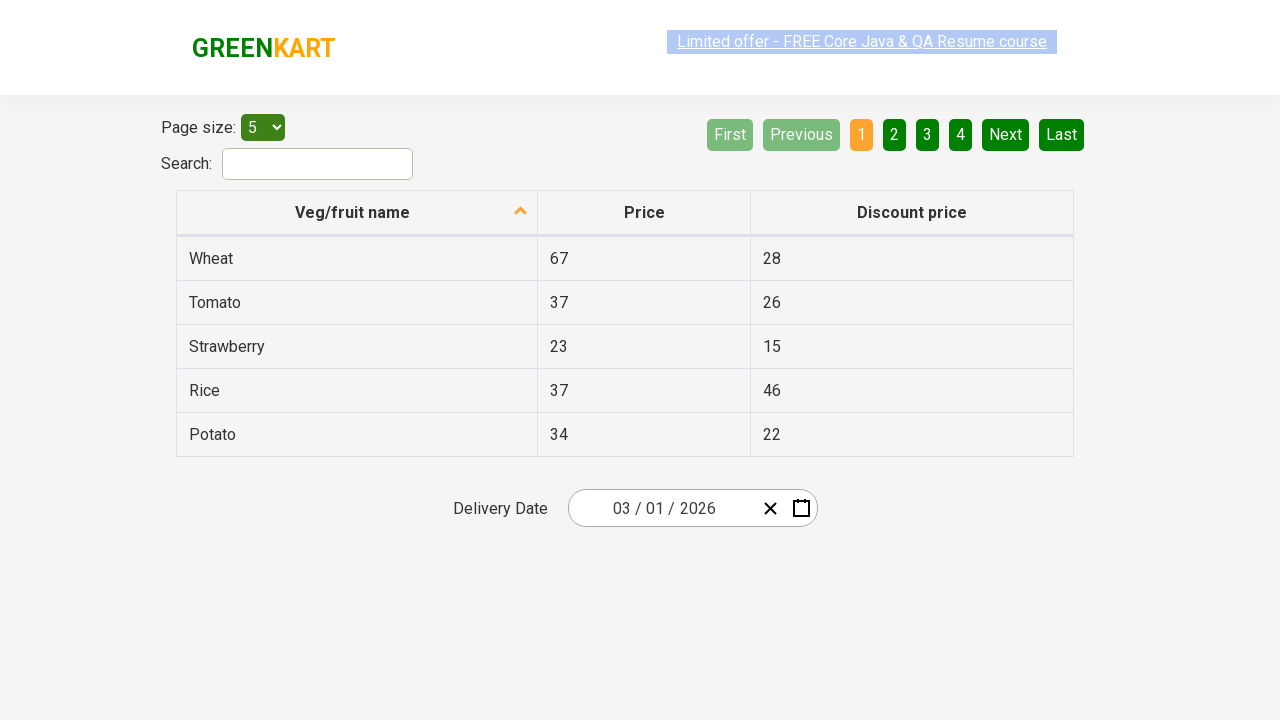

Filled search field with 'M' to filter results on #search-field
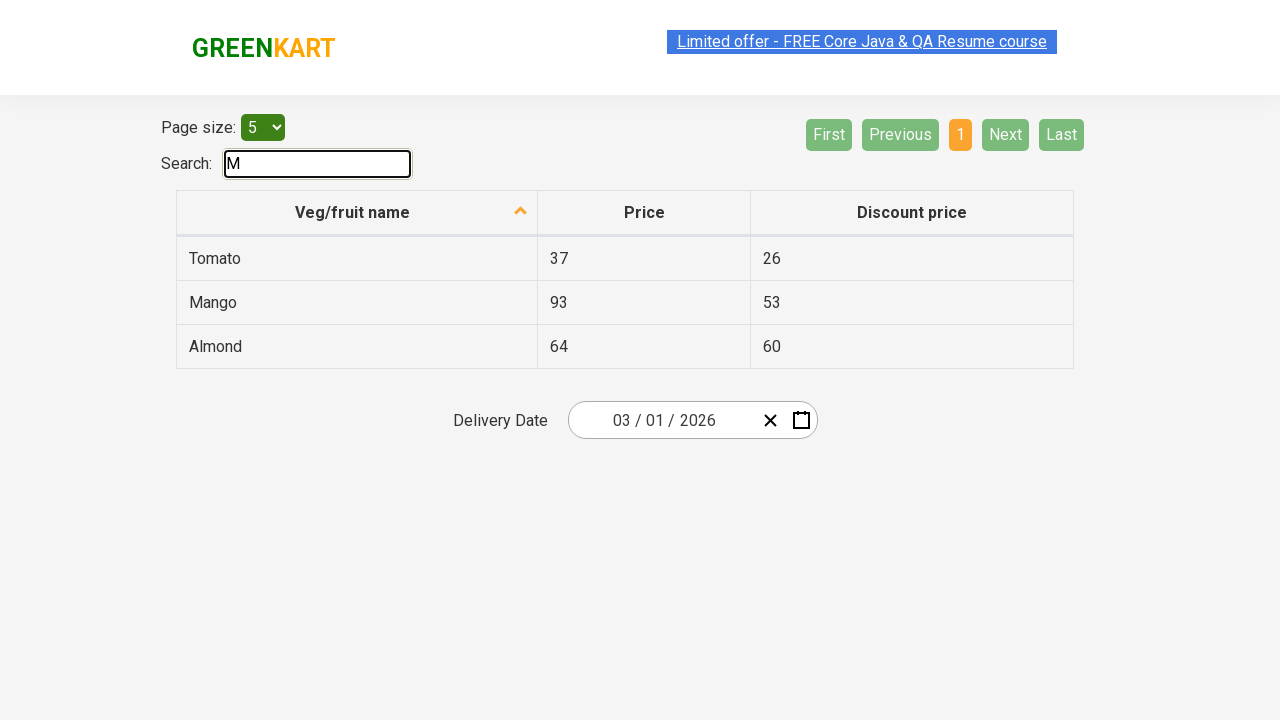

Table rows appeared after filtering search
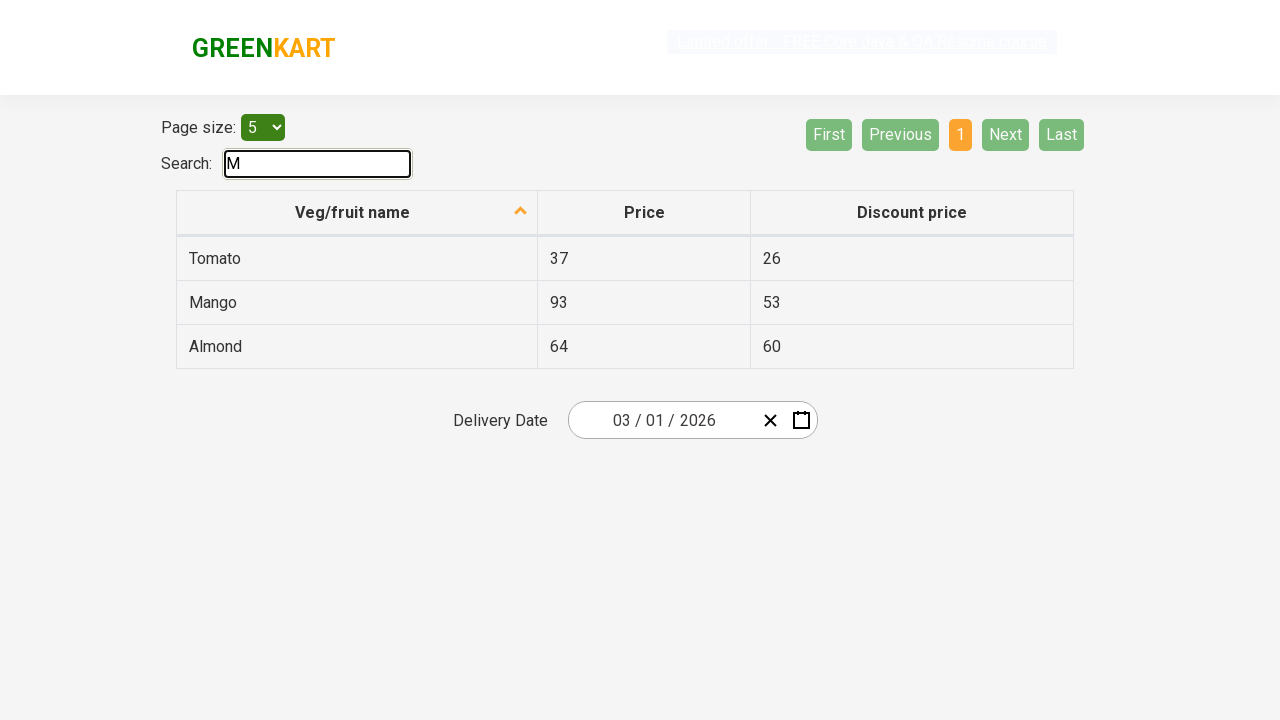

Table header verified, content displayed
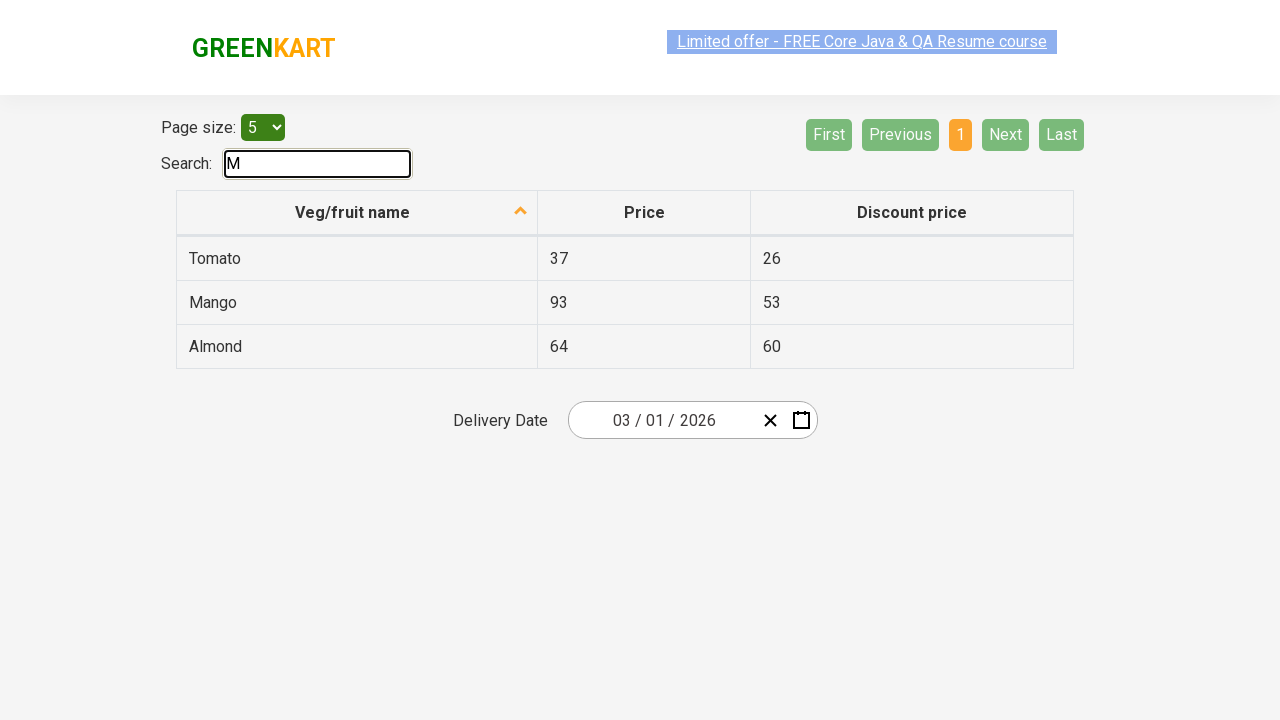

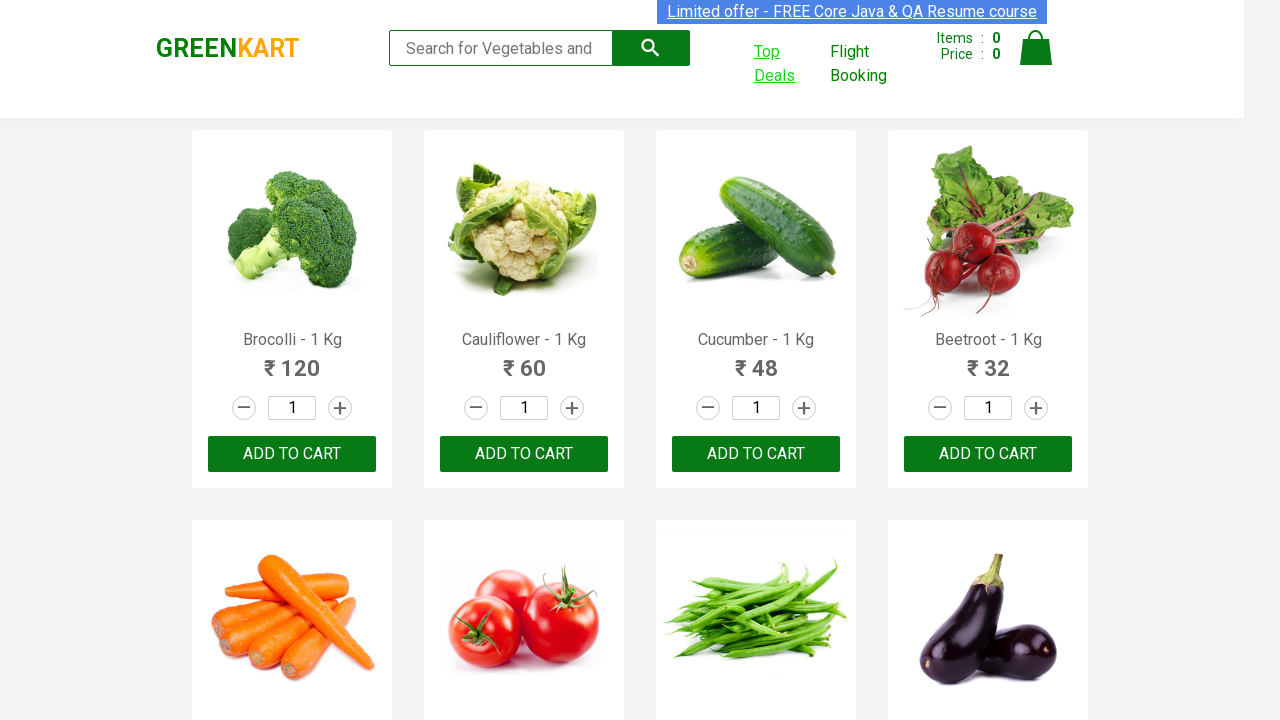